Tests email submission form on CHADD website by filling email field and clicking submit

Starting URL: https://chadd.org/for-adults/overview/

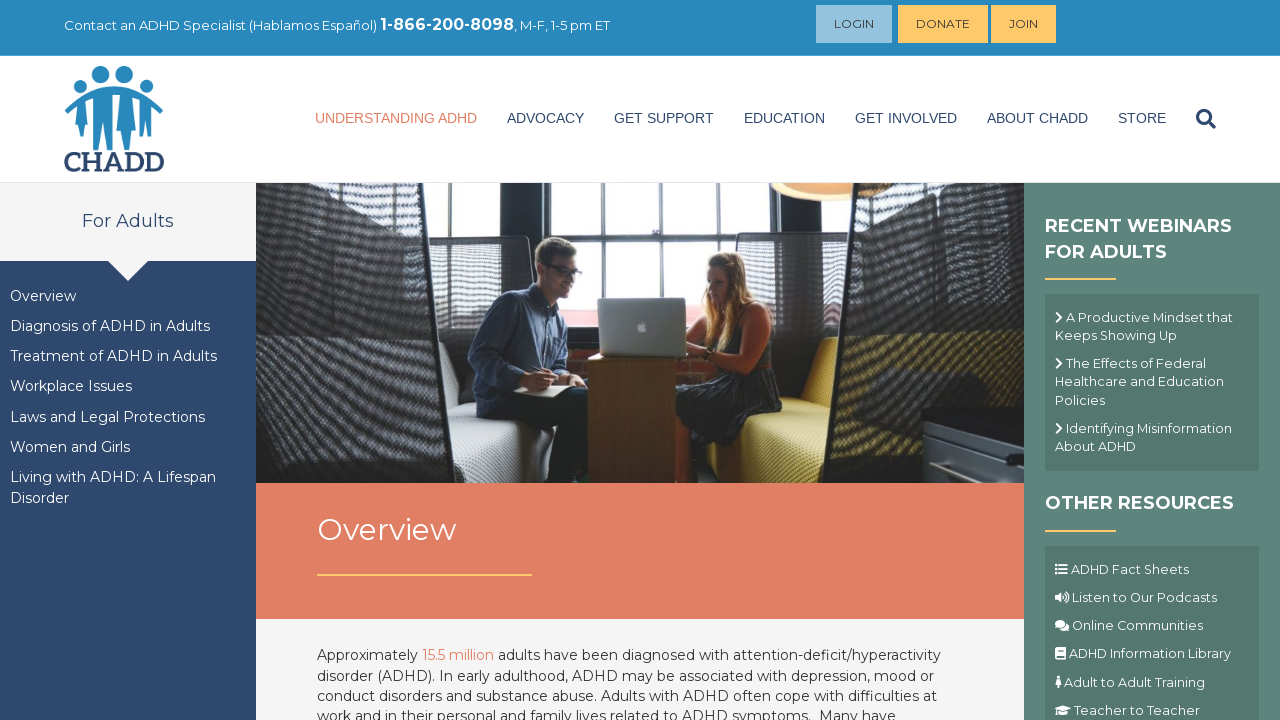

Filled email field with 'testuser7492@example.com' on input[name='EMAIL']
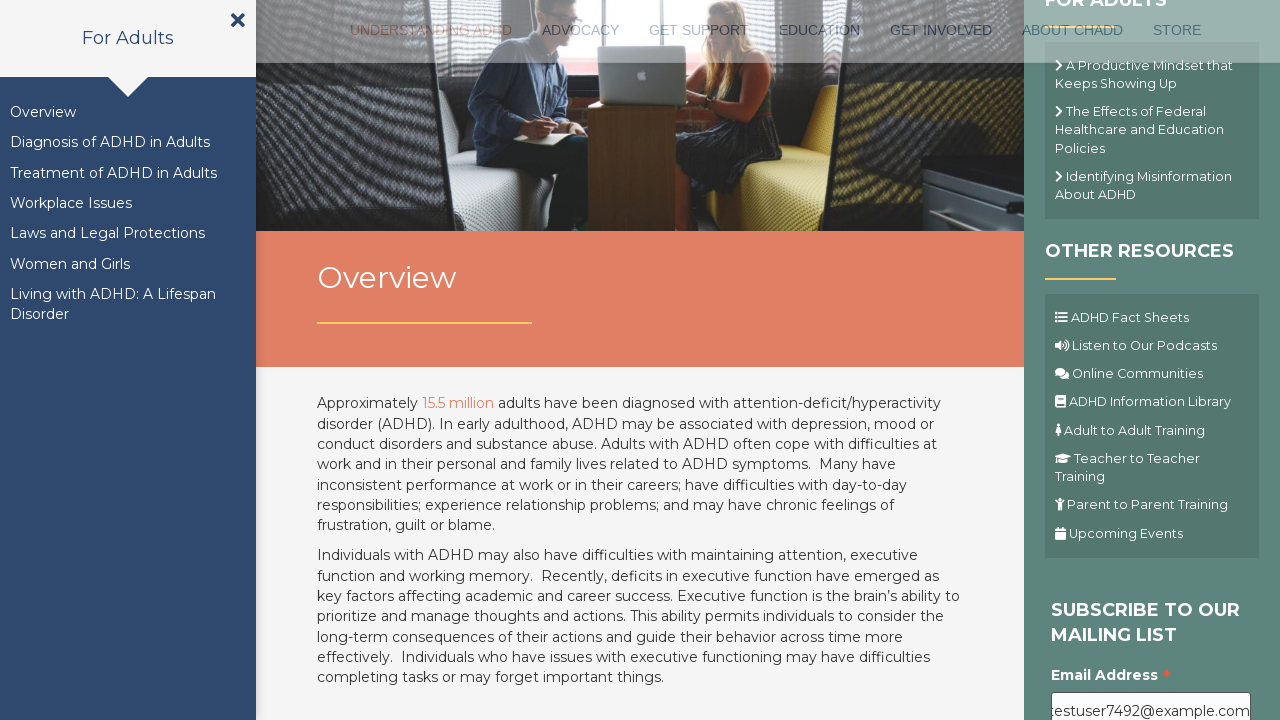

Clicked submit button to submit email at (1111, 361) on .button
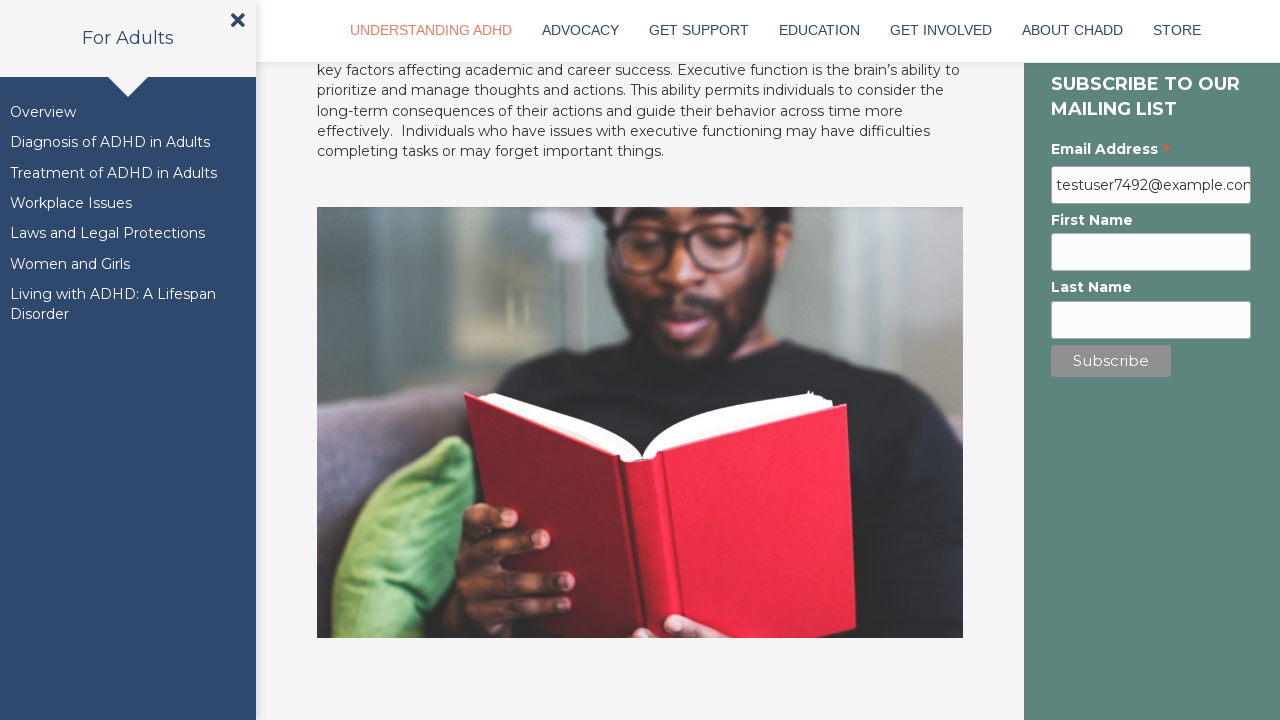

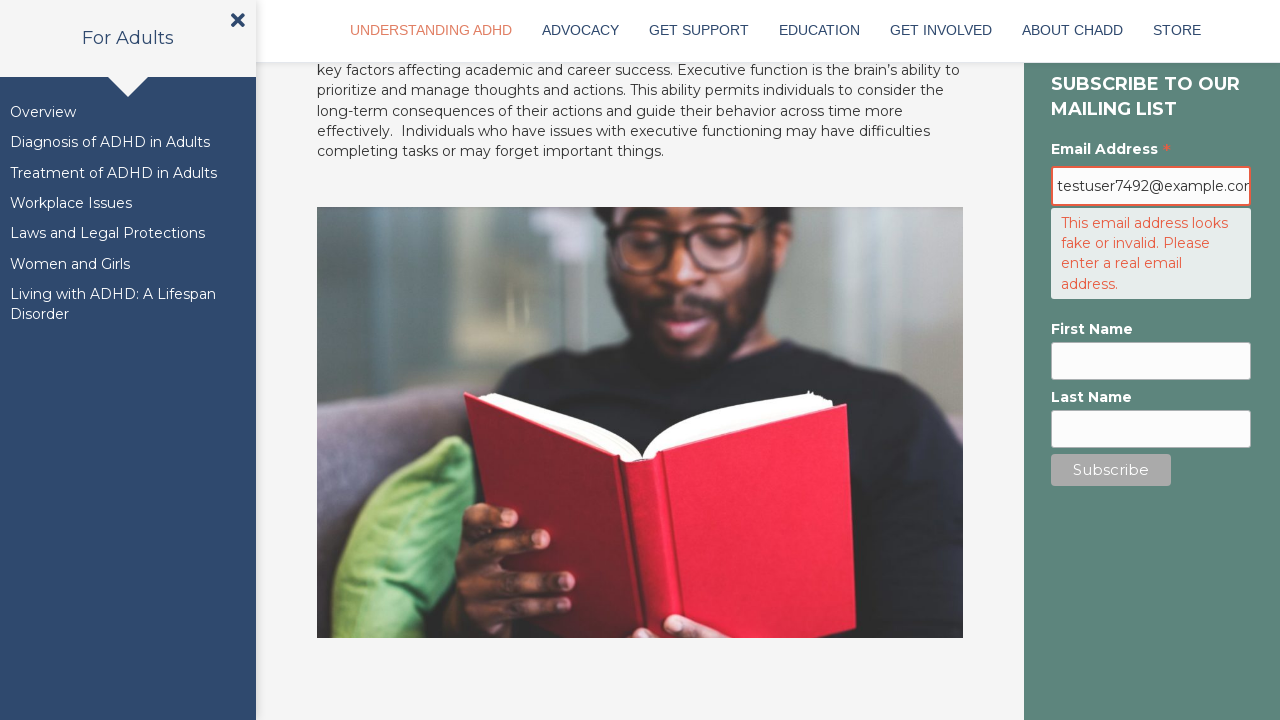